Tests timeout configuration by clicking a button that triggers an AJAX request and then clicking on the success message element with a custom timeout.

Starting URL: http://uitestingplayground.com/ajax

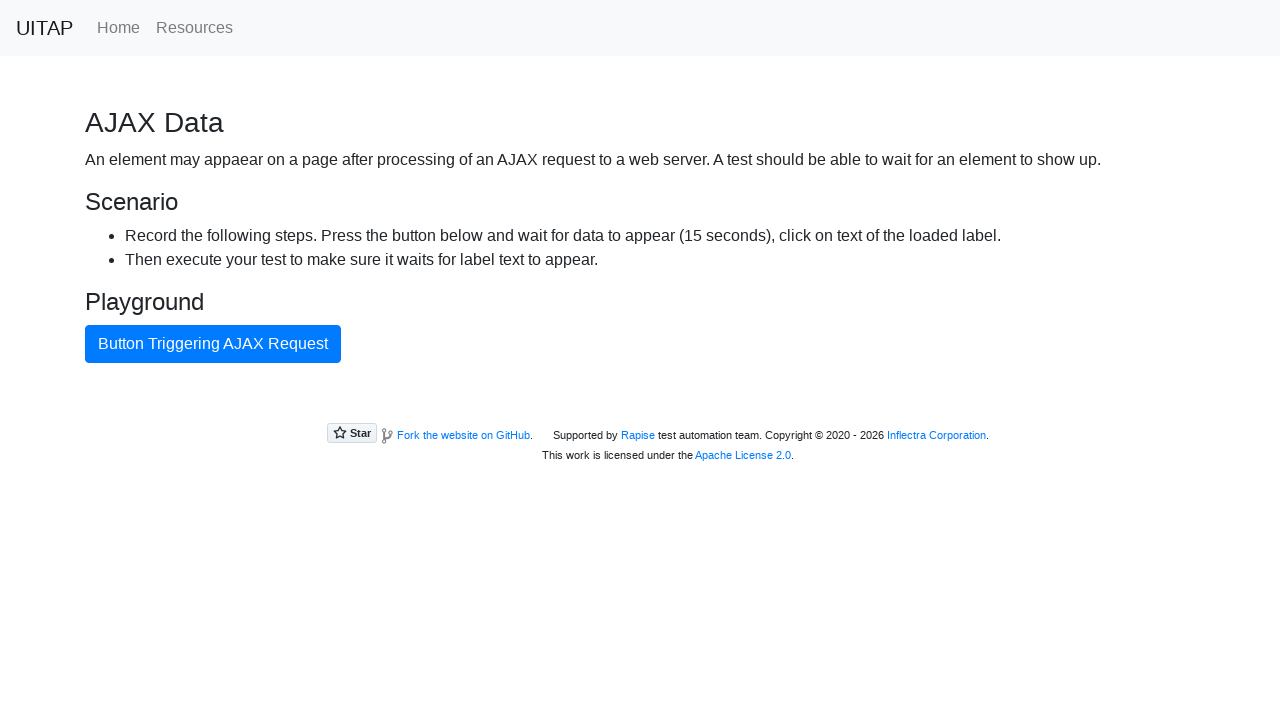

Navigated to AJAX test page
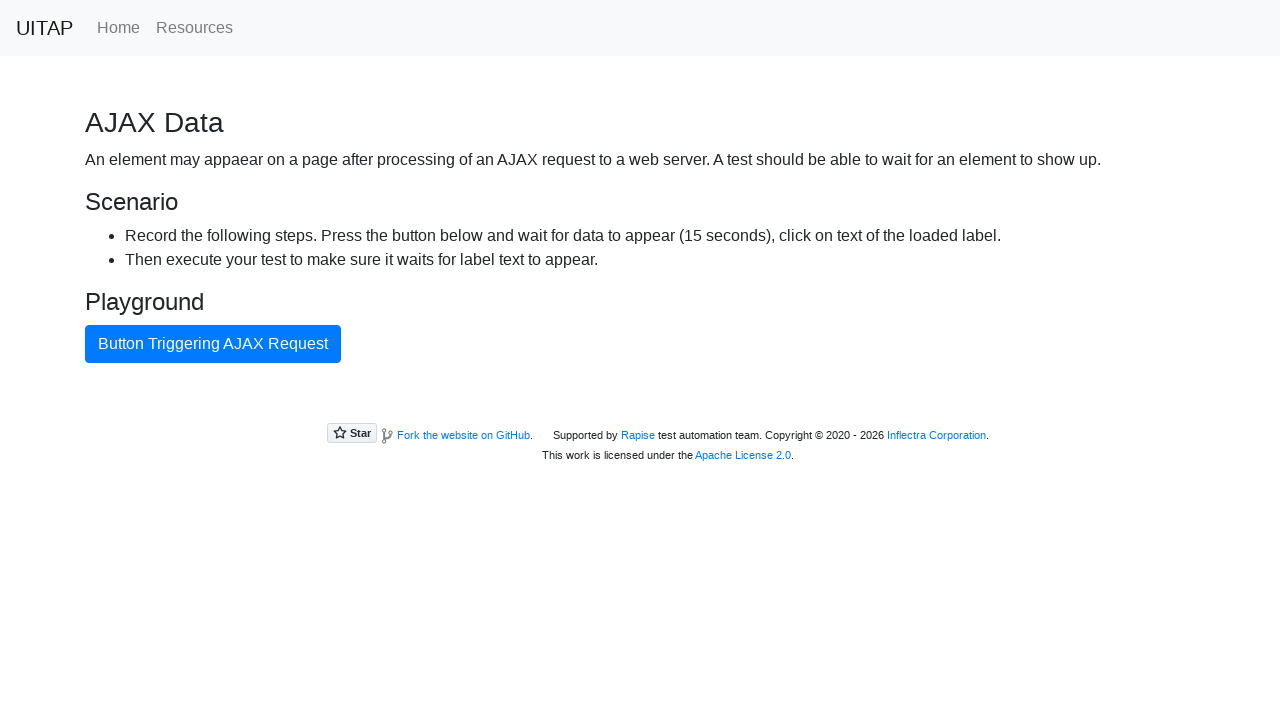

Clicked button triggering AJAX request at (213, 344) on internal:text="Button Triggering AJAX Request"i
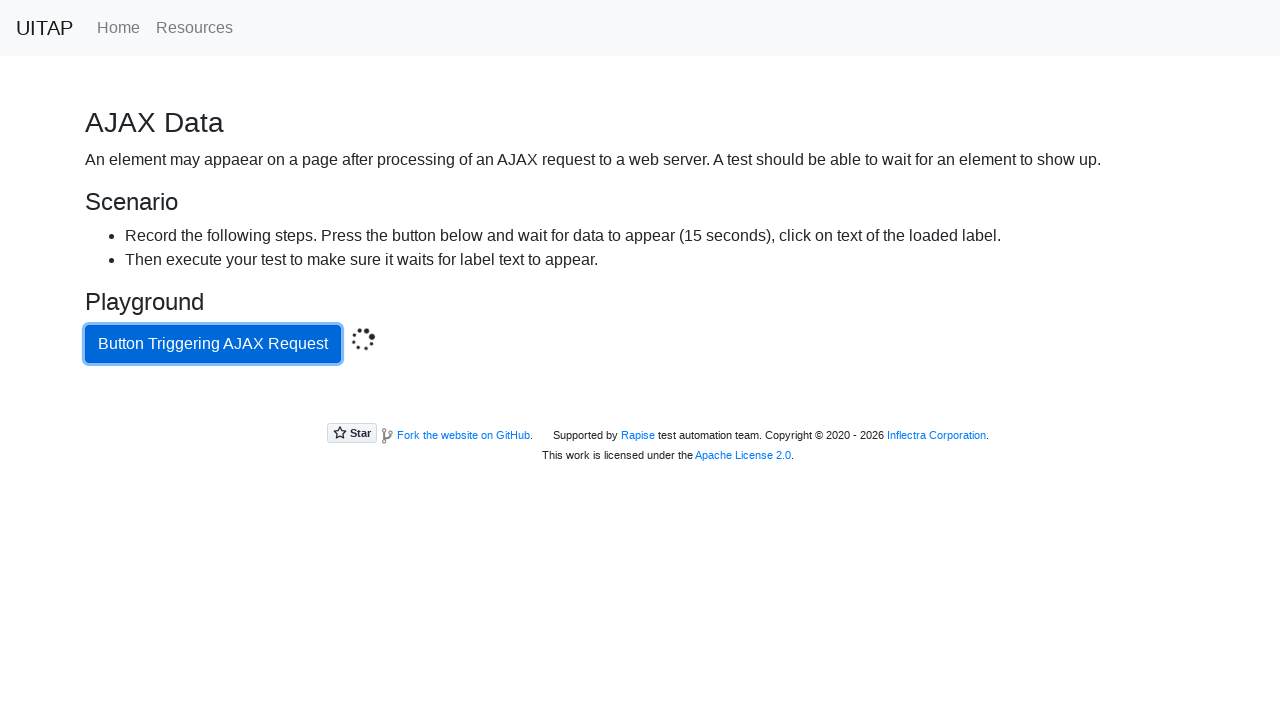

Clicked success message element with 16000ms timeout for AJAX completion at (640, 405) on .bg-success
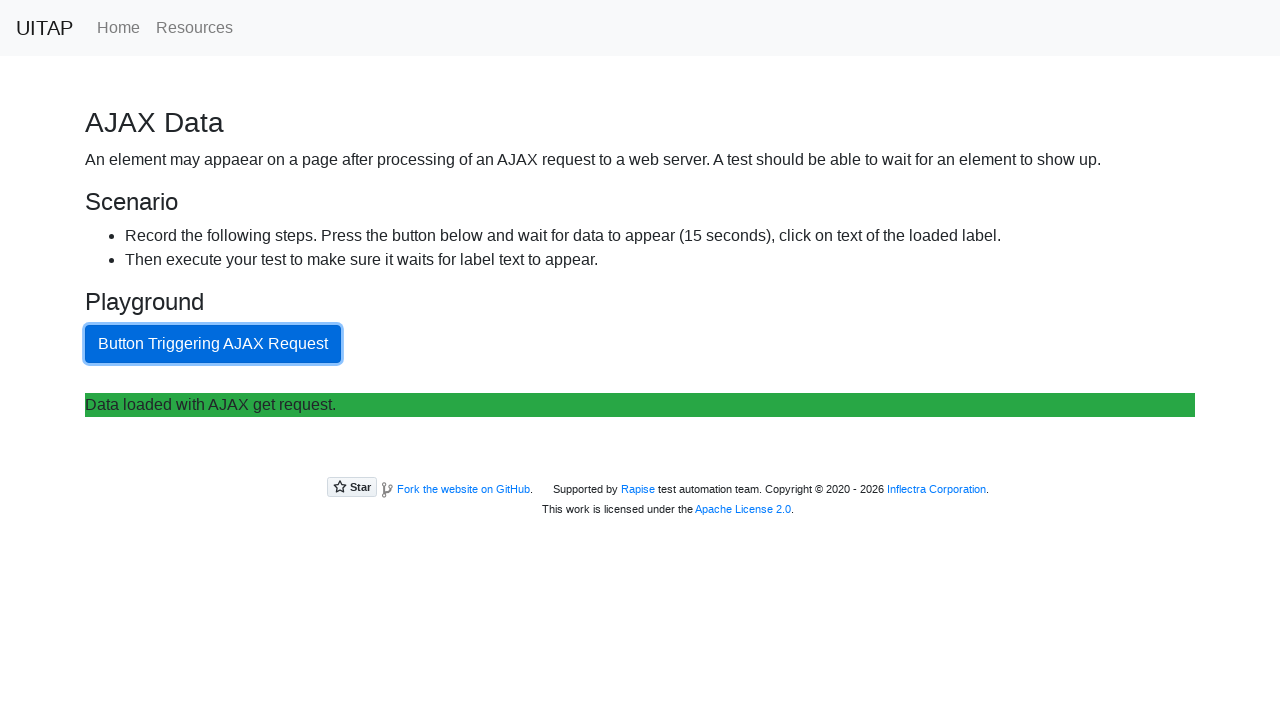

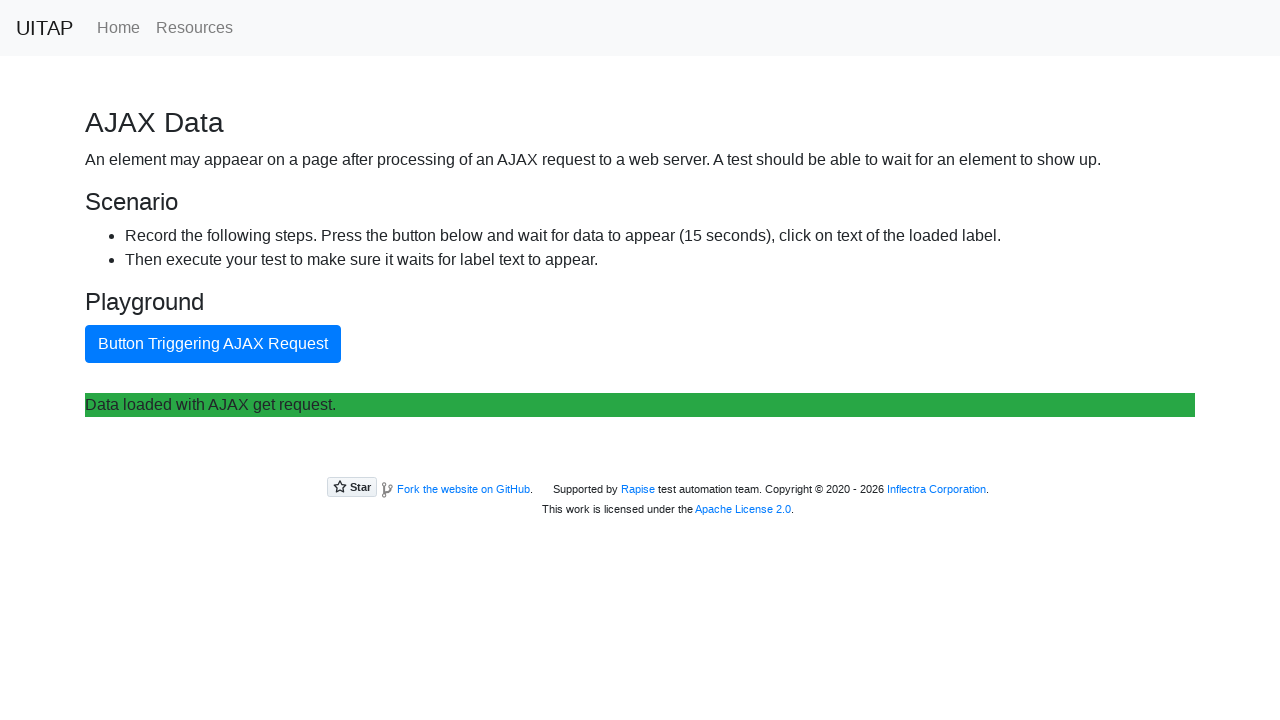